Navigates to Verizon website and performs a hover action on the Important Consumer Information element to verify page interaction

Starting URL: https://www.verizon.com/

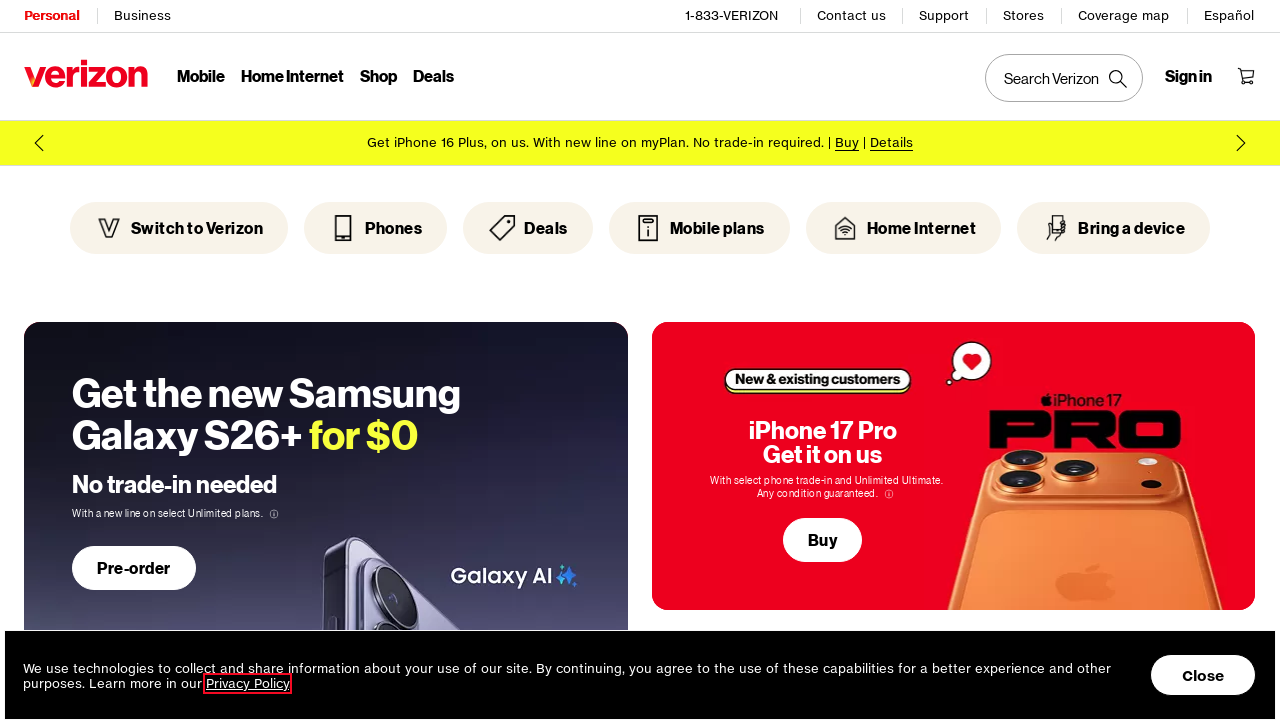

Hovered over Important Consumer Information element at (798, 361) on xpath=//div[text()=' Important Consumer Information']
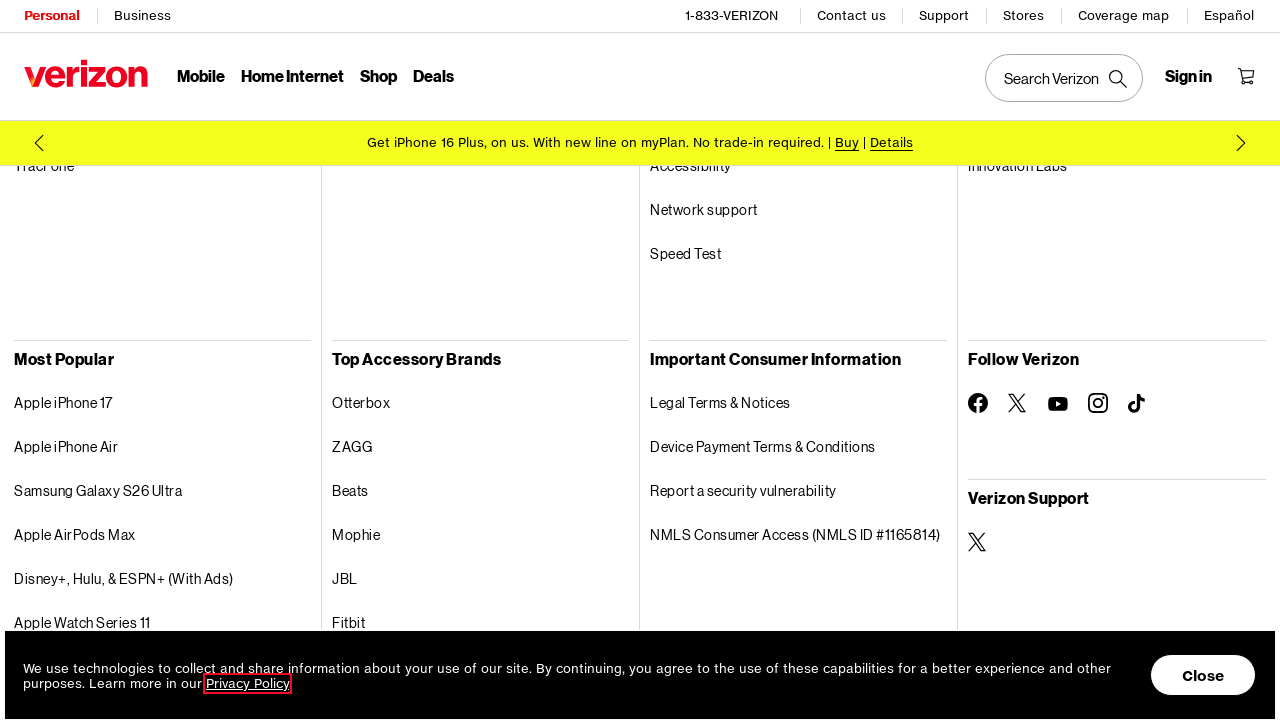

Verified Important Consumer Information element is visible
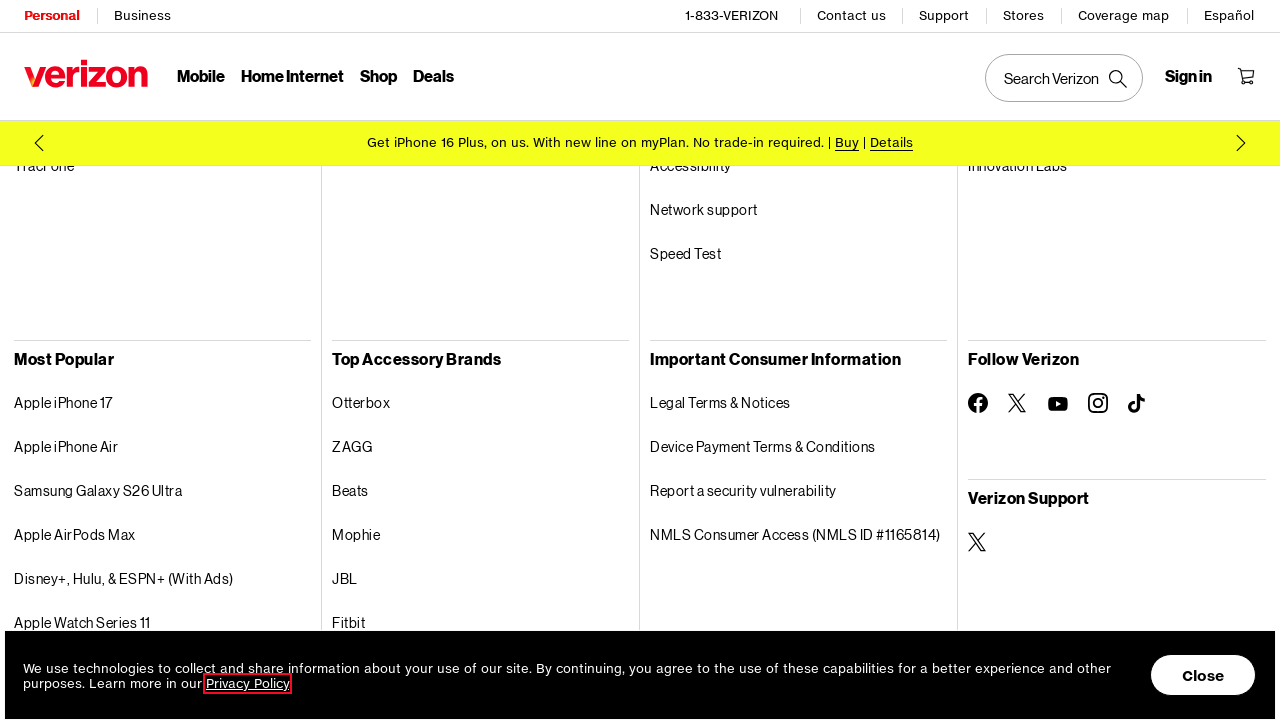

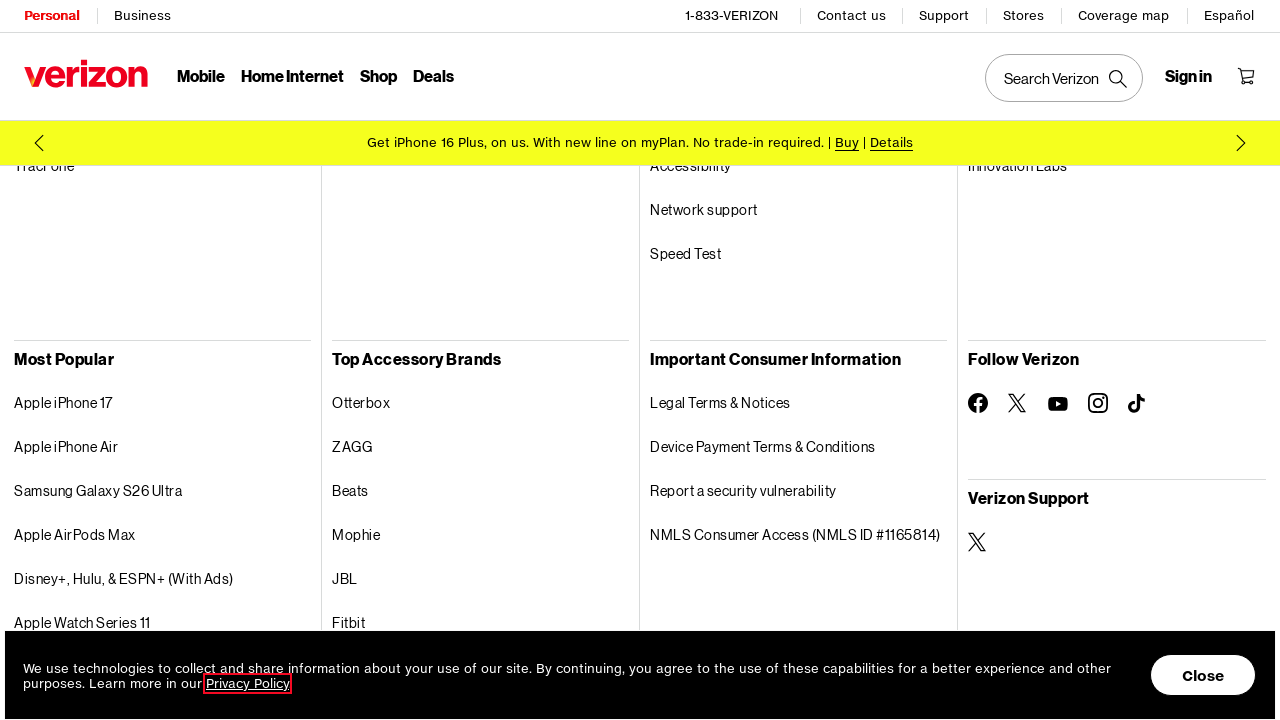